Tests the selectable functionality by clicking on multiple selectable items in a list container and verifying their selection state

Starting URL: https://demoqa.com/selectable

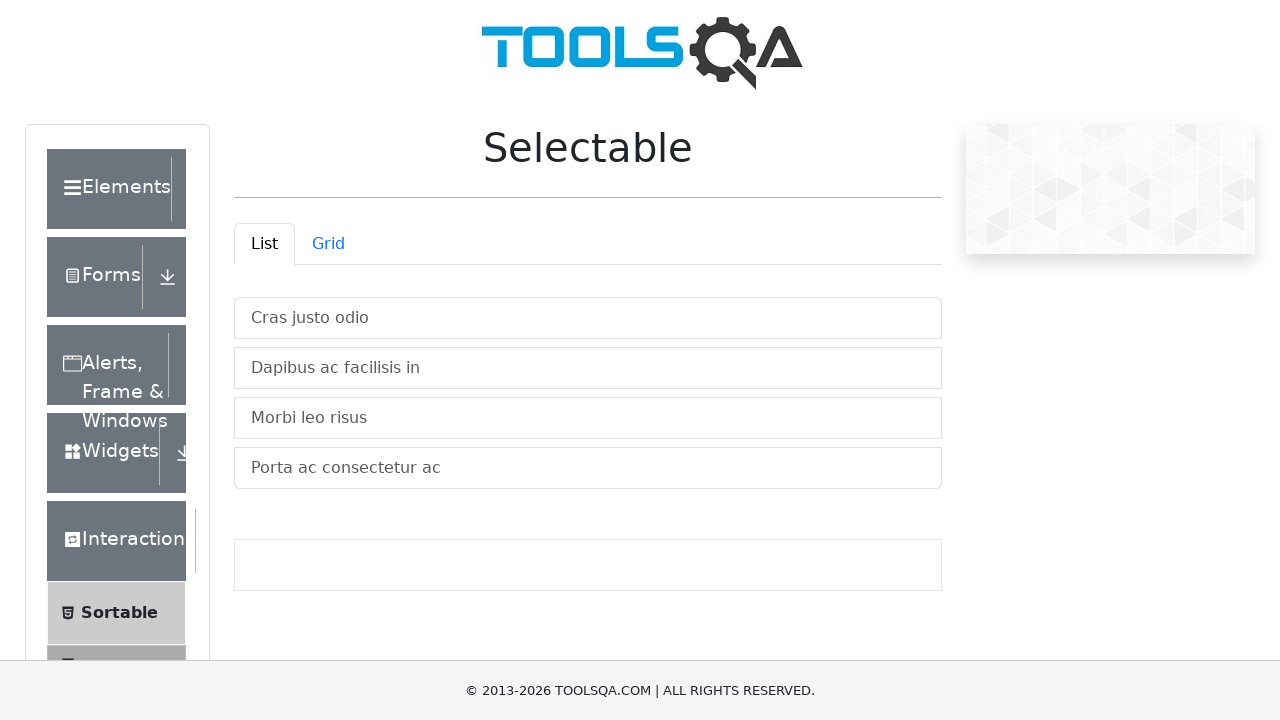

Navigated to the selectable demo page
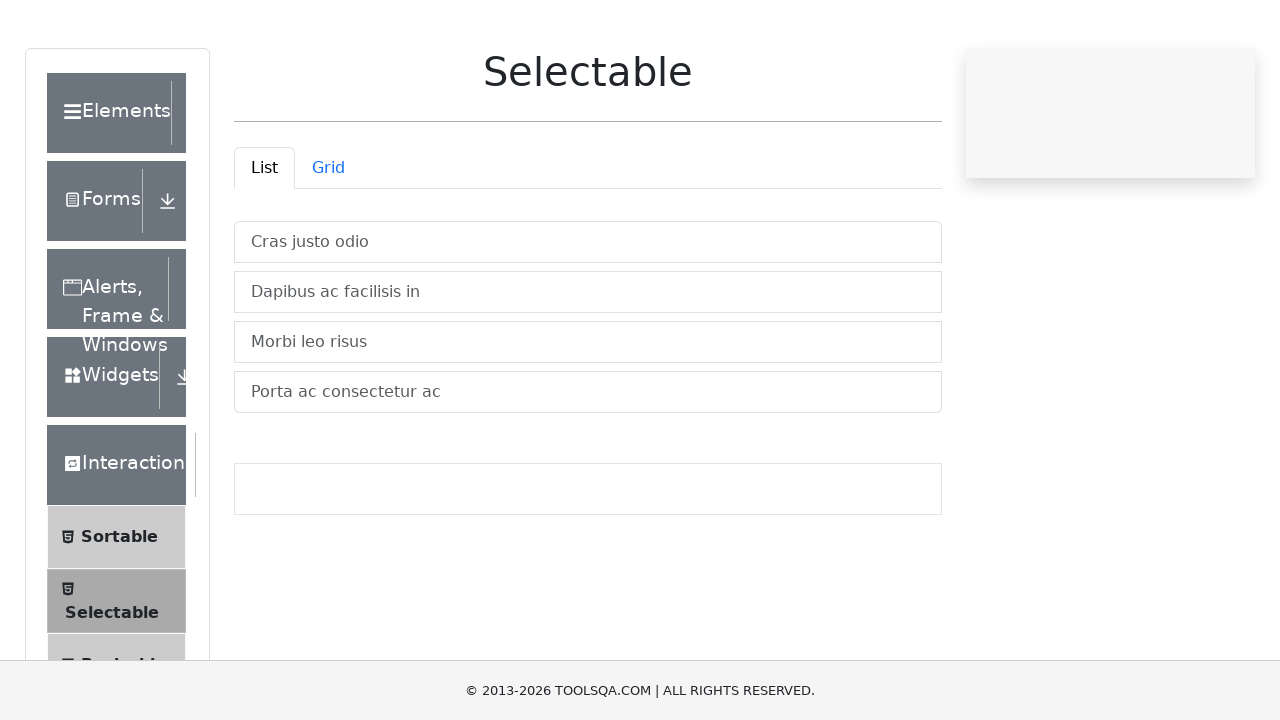

Retrieved all selectable items from the vertical list container
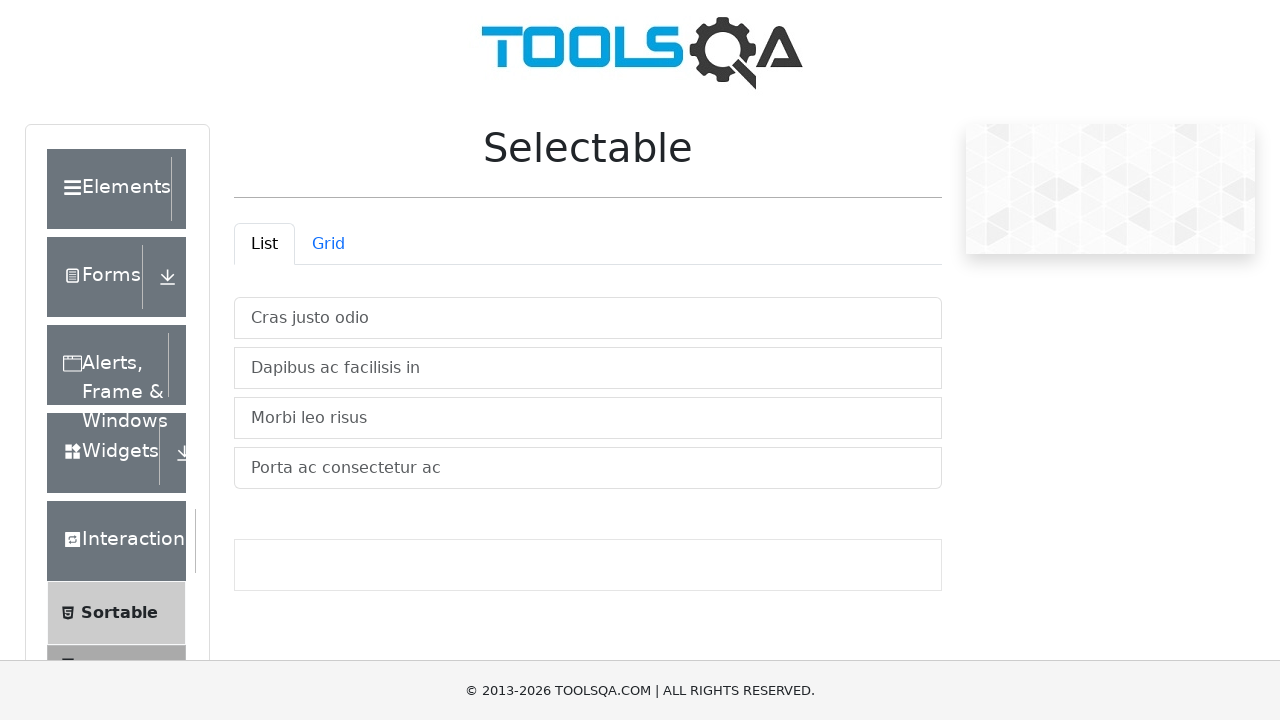

Clicked on a selectable item at (588, 318) on #verticalListContainer .list-group-item >> nth=0
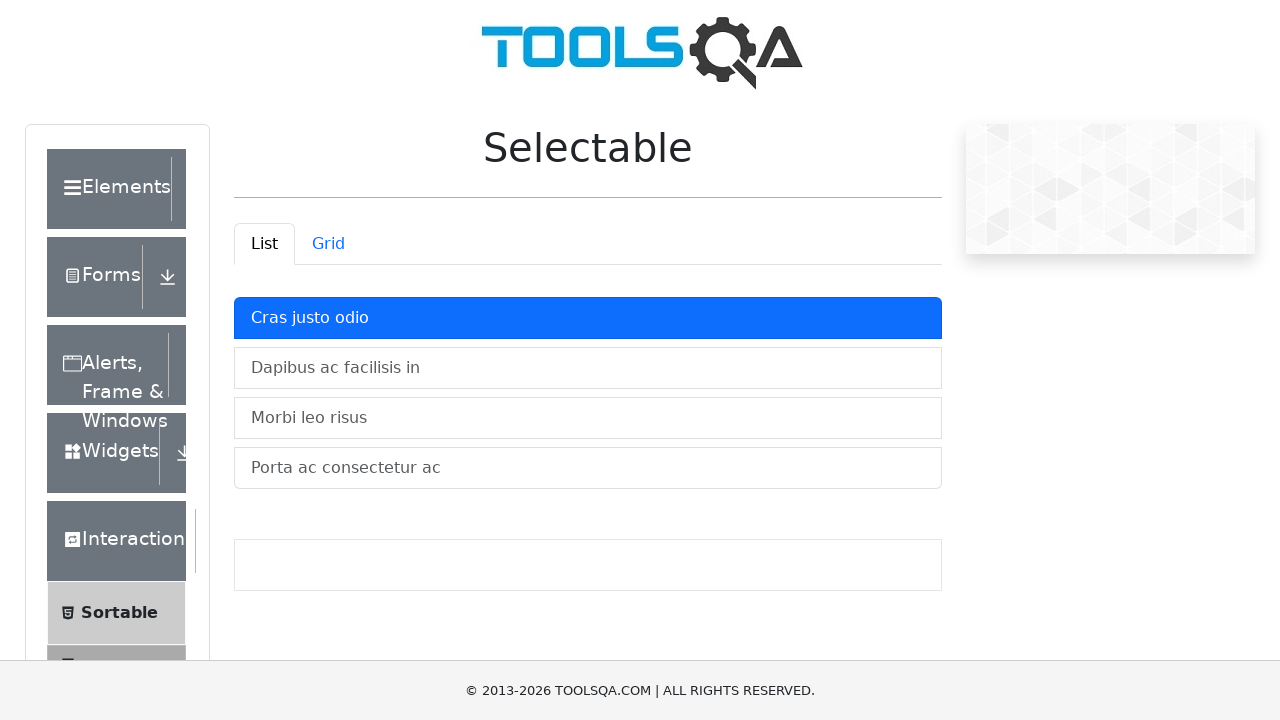

Verified that the selectable item is now marked as active
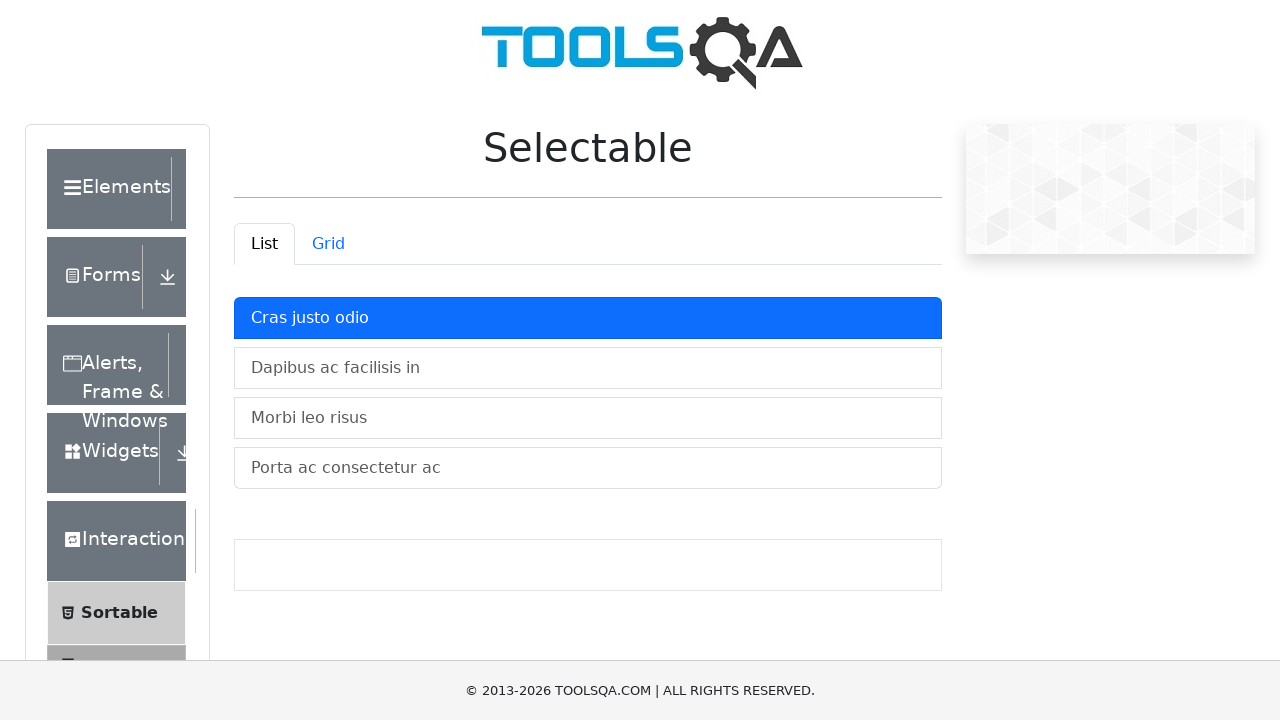

Clicked on a selectable item at (588, 368) on #verticalListContainer .list-group-item >> nth=1
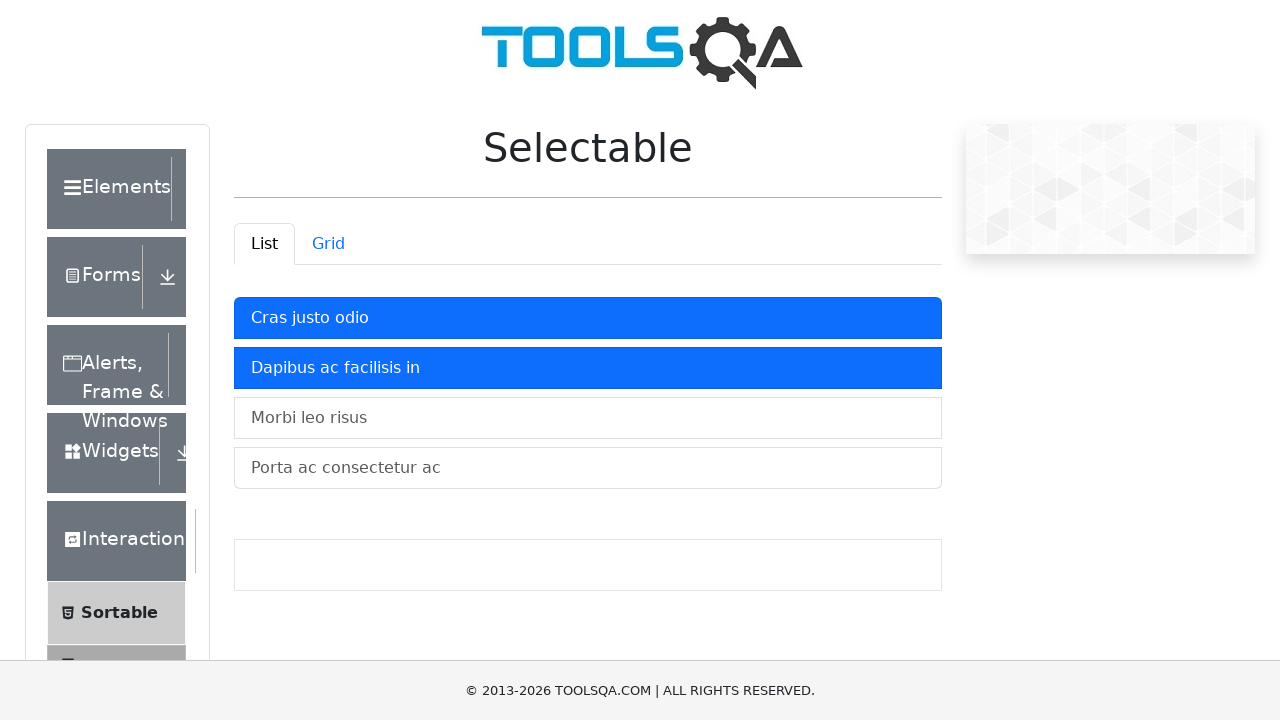

Verified that the selectable item is now marked as active
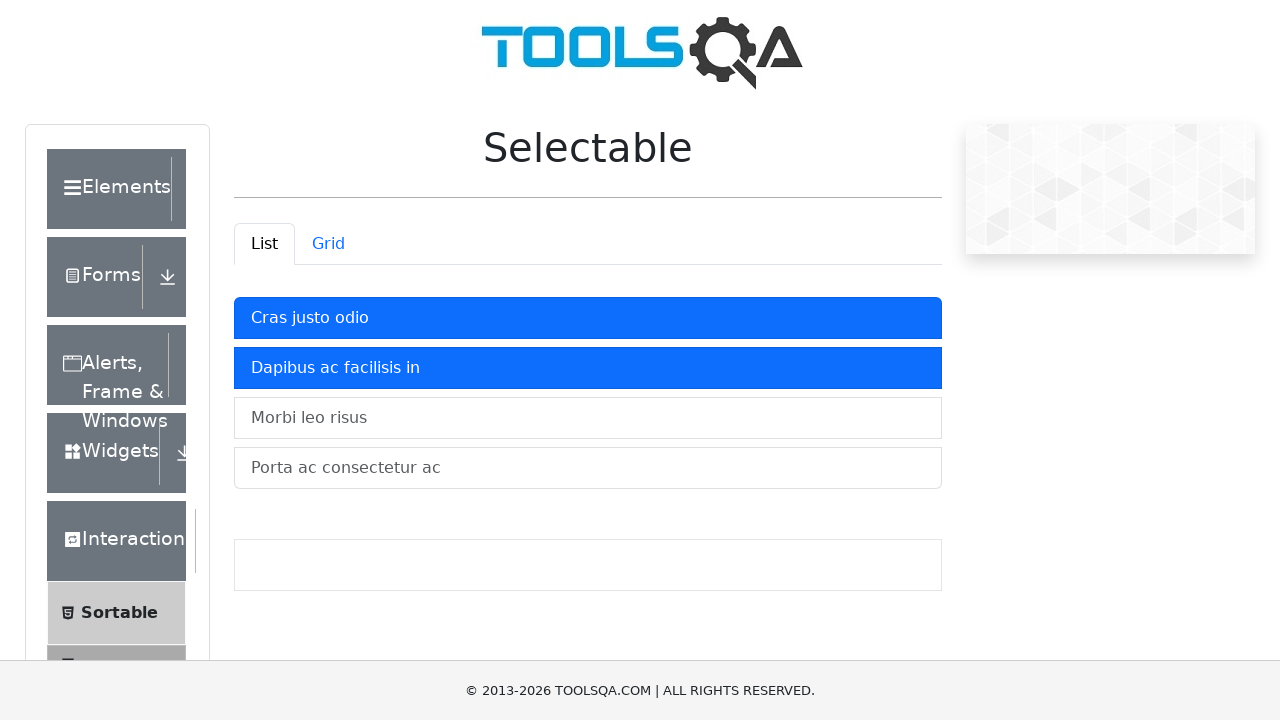

Clicked on a selectable item at (588, 418) on #verticalListContainer .list-group-item >> nth=2
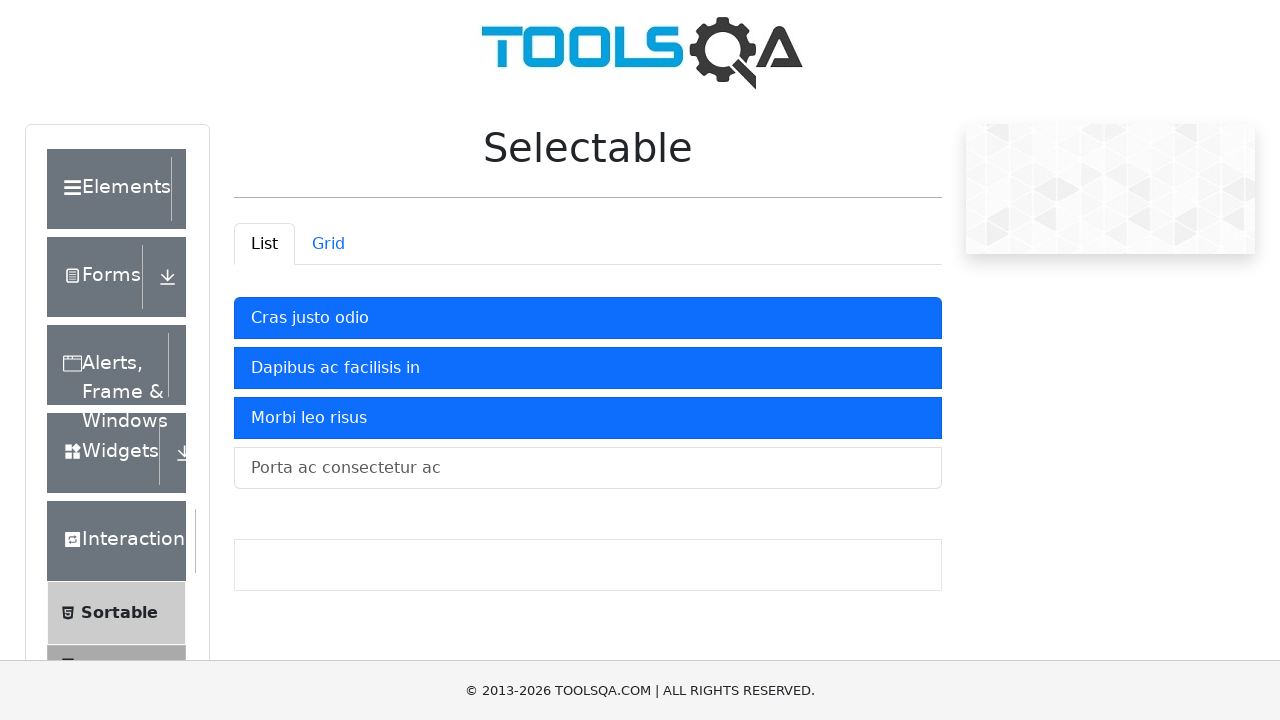

Verified that the selectable item is now marked as active
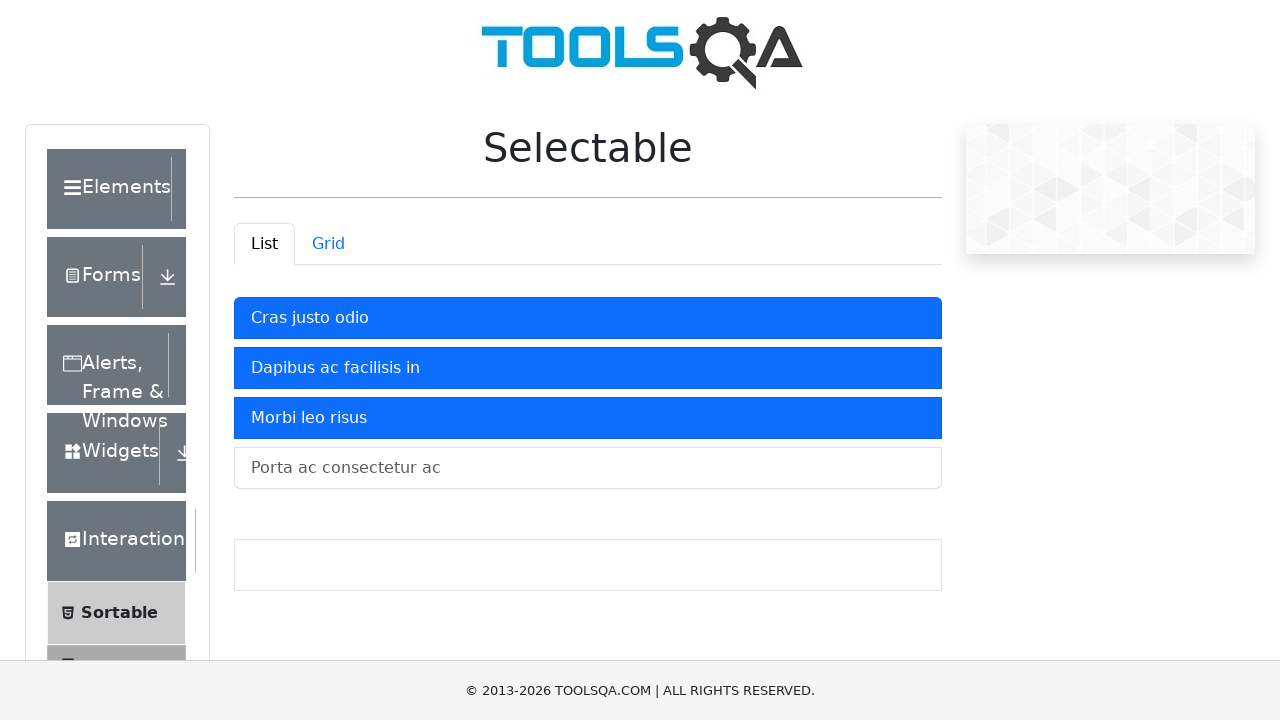

Clicked on a selectable item at (588, 468) on #verticalListContainer .list-group-item >> nth=3
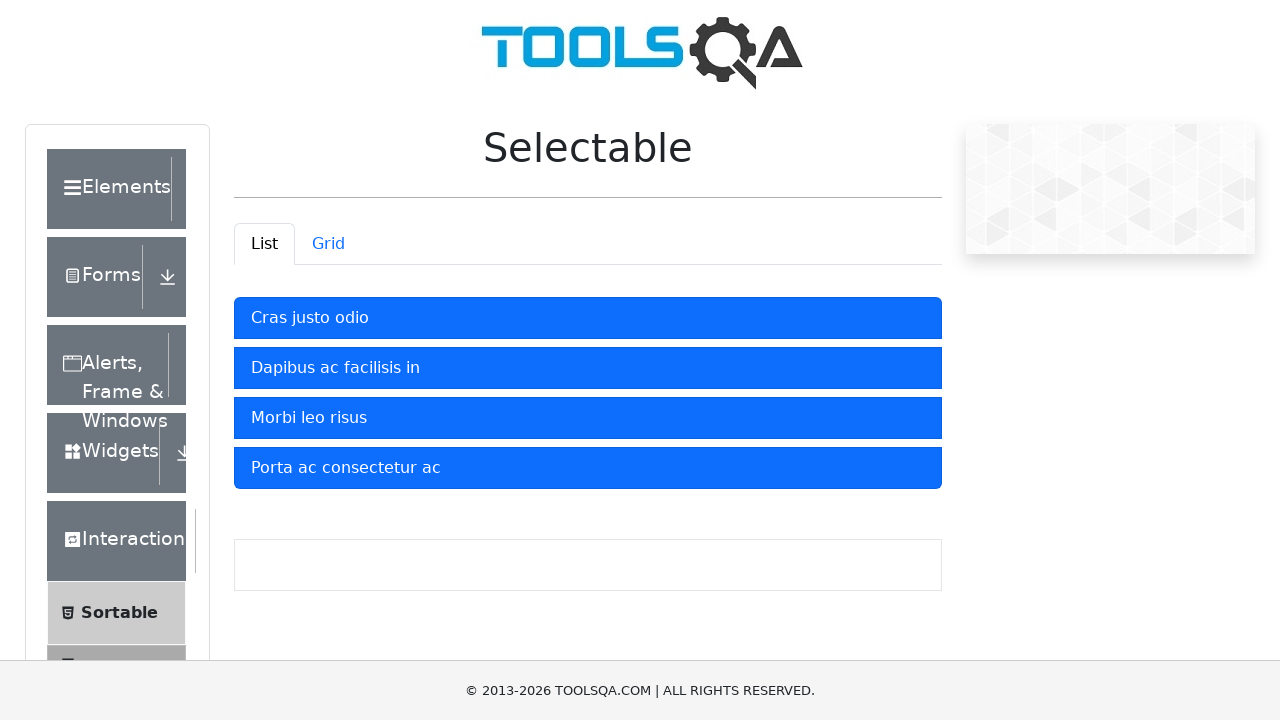

Verified that the selectable item is now marked as active
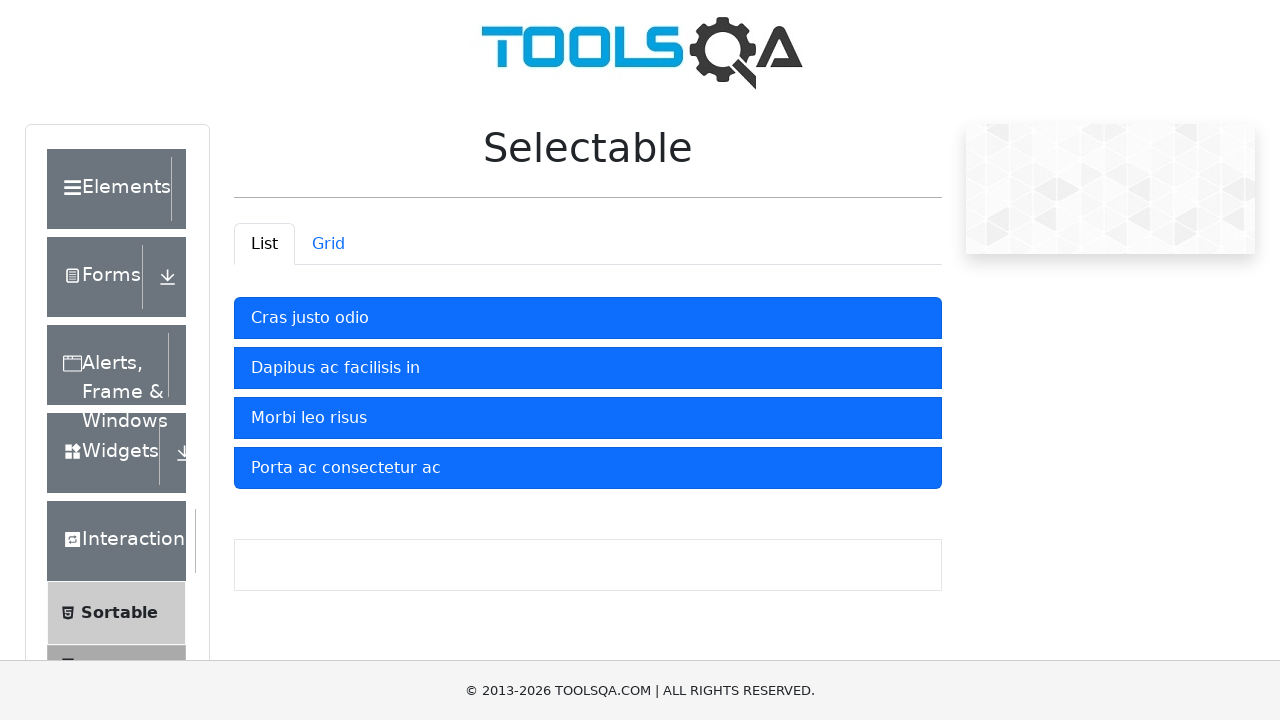

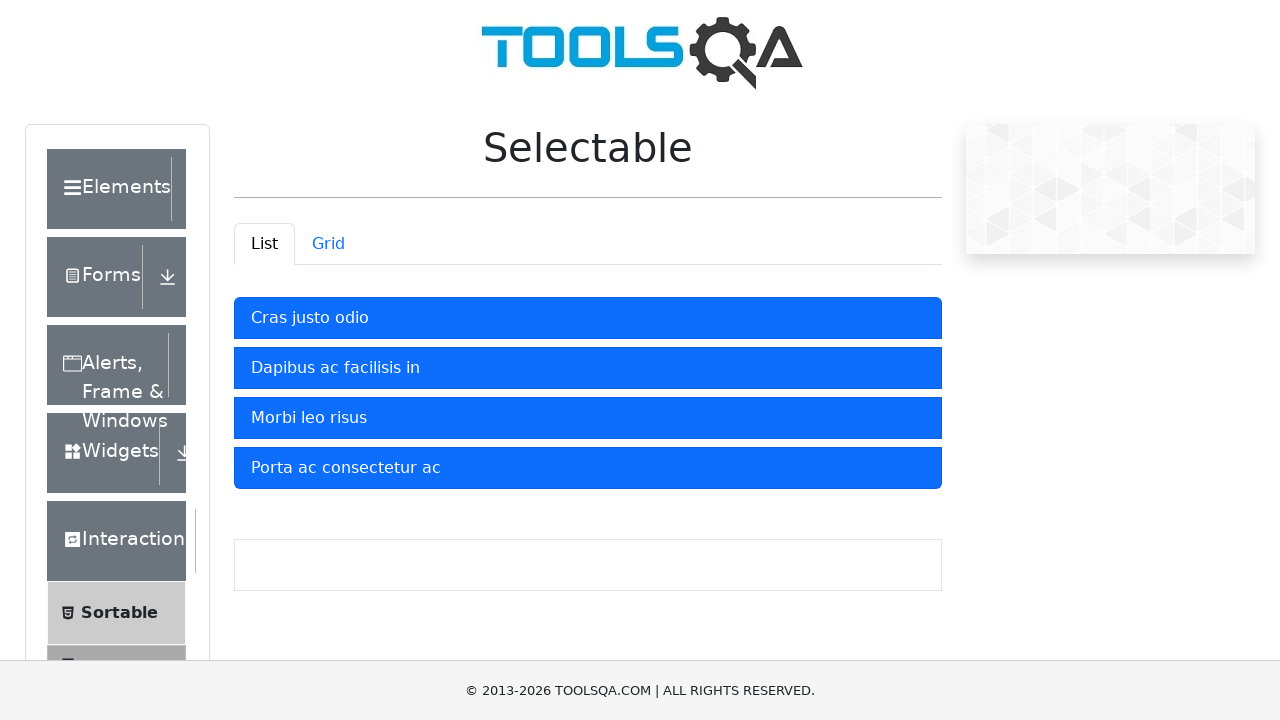